Navigates to Myntra homepage, maximizes the browser window, and clears all cookies

Starting URL: https://www.myntra.com/

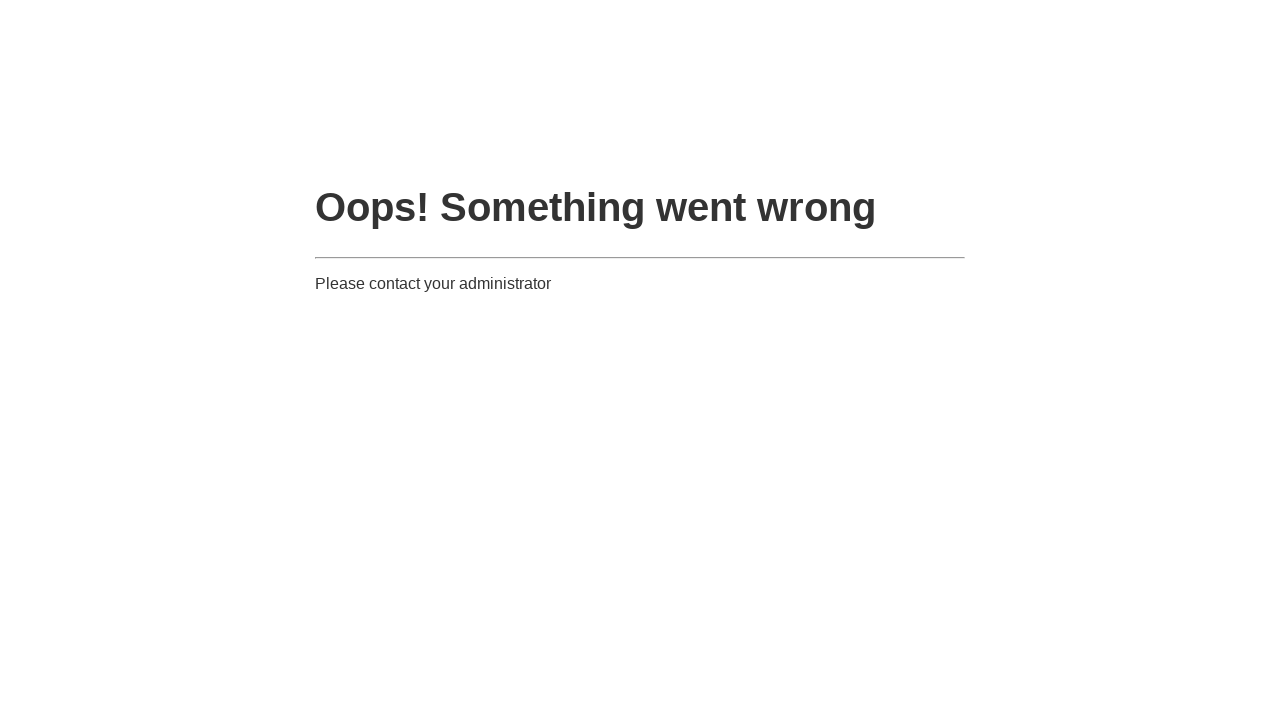

Navigated to Myntra homepage
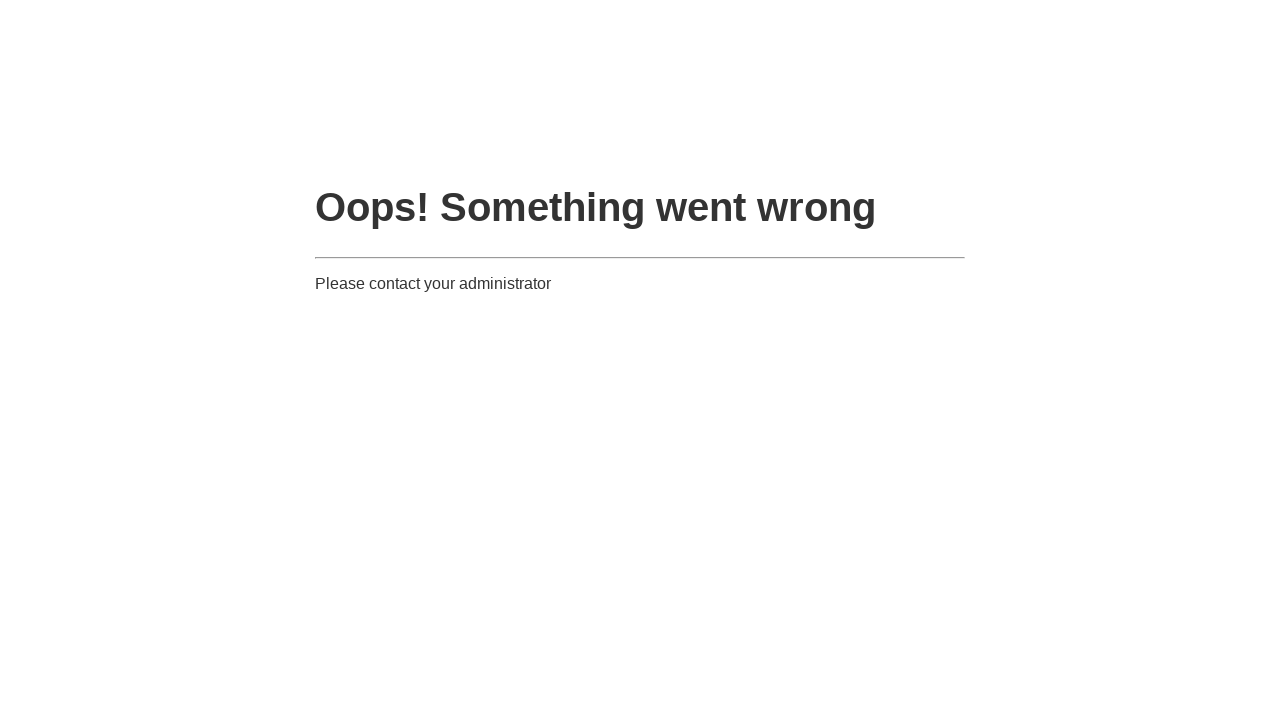

Maximized browser window to 1920x1080
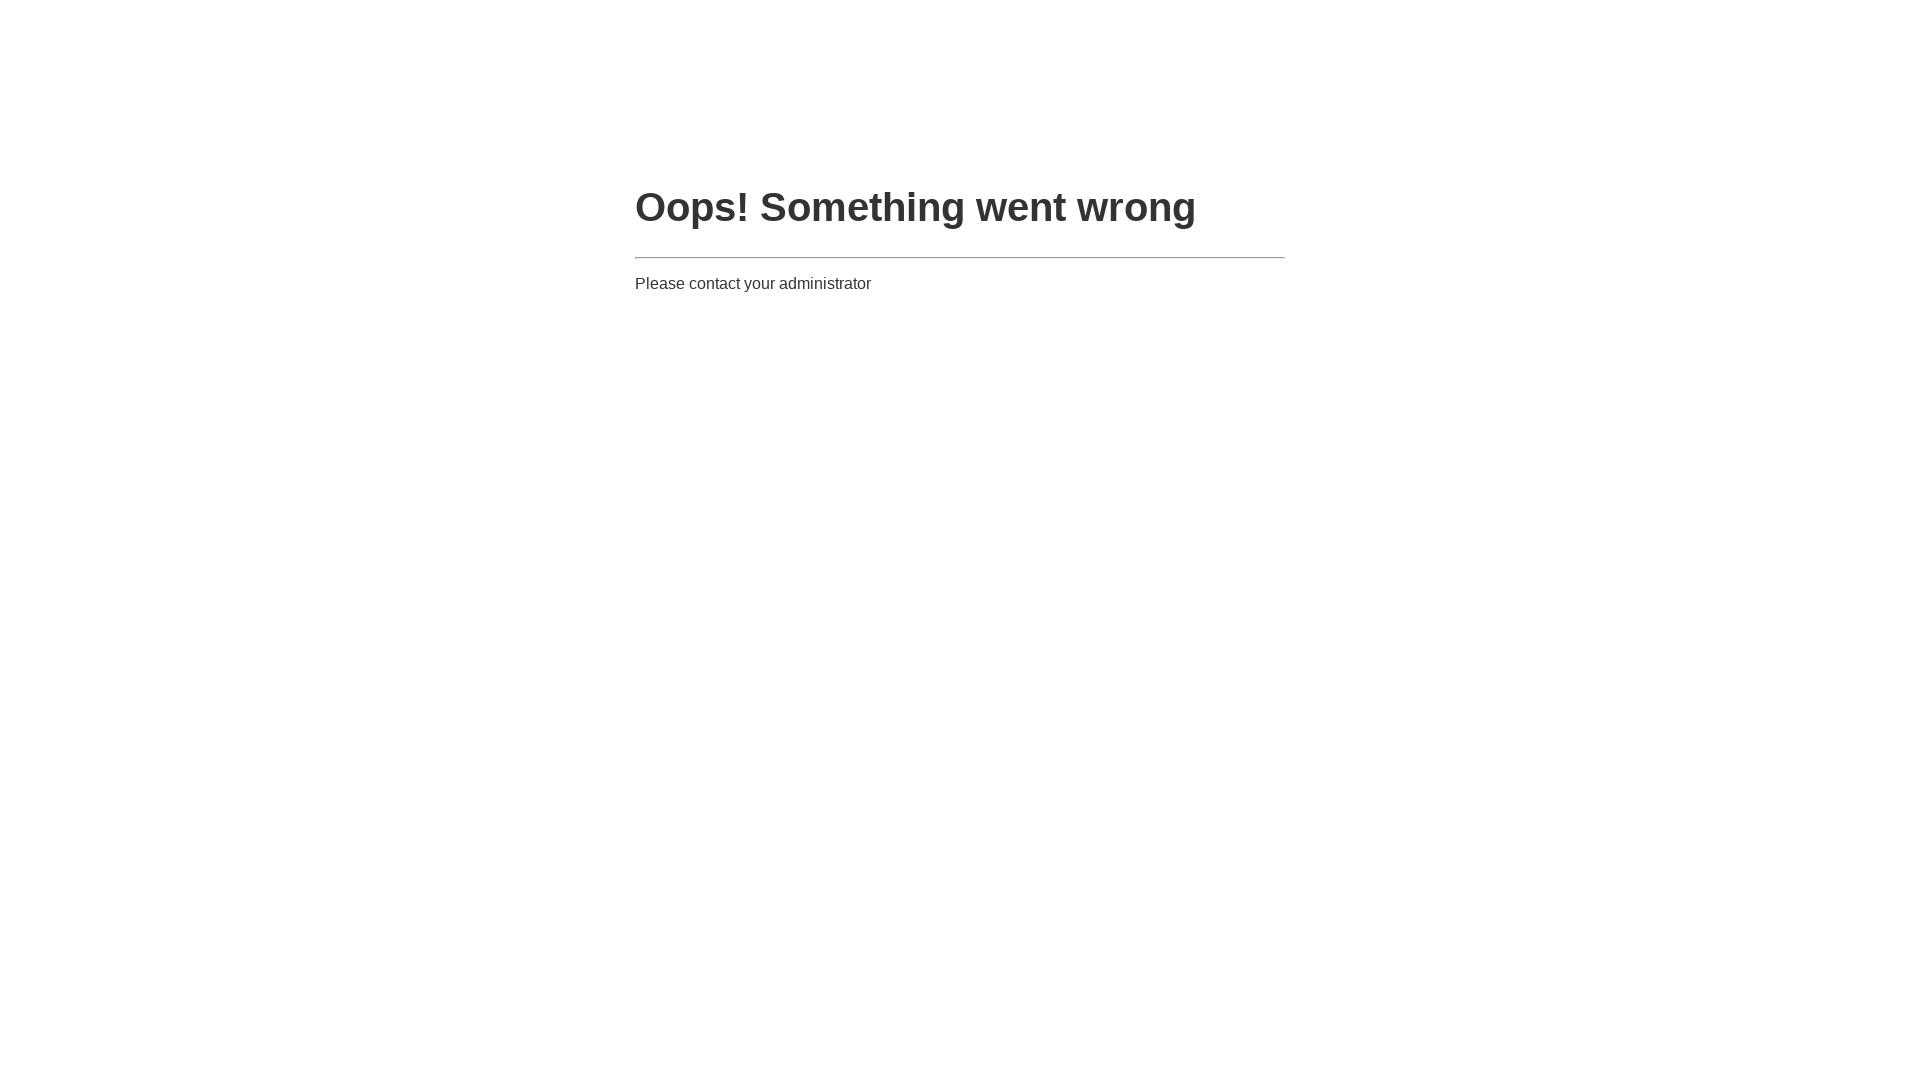

Cleared all cookies from browser context
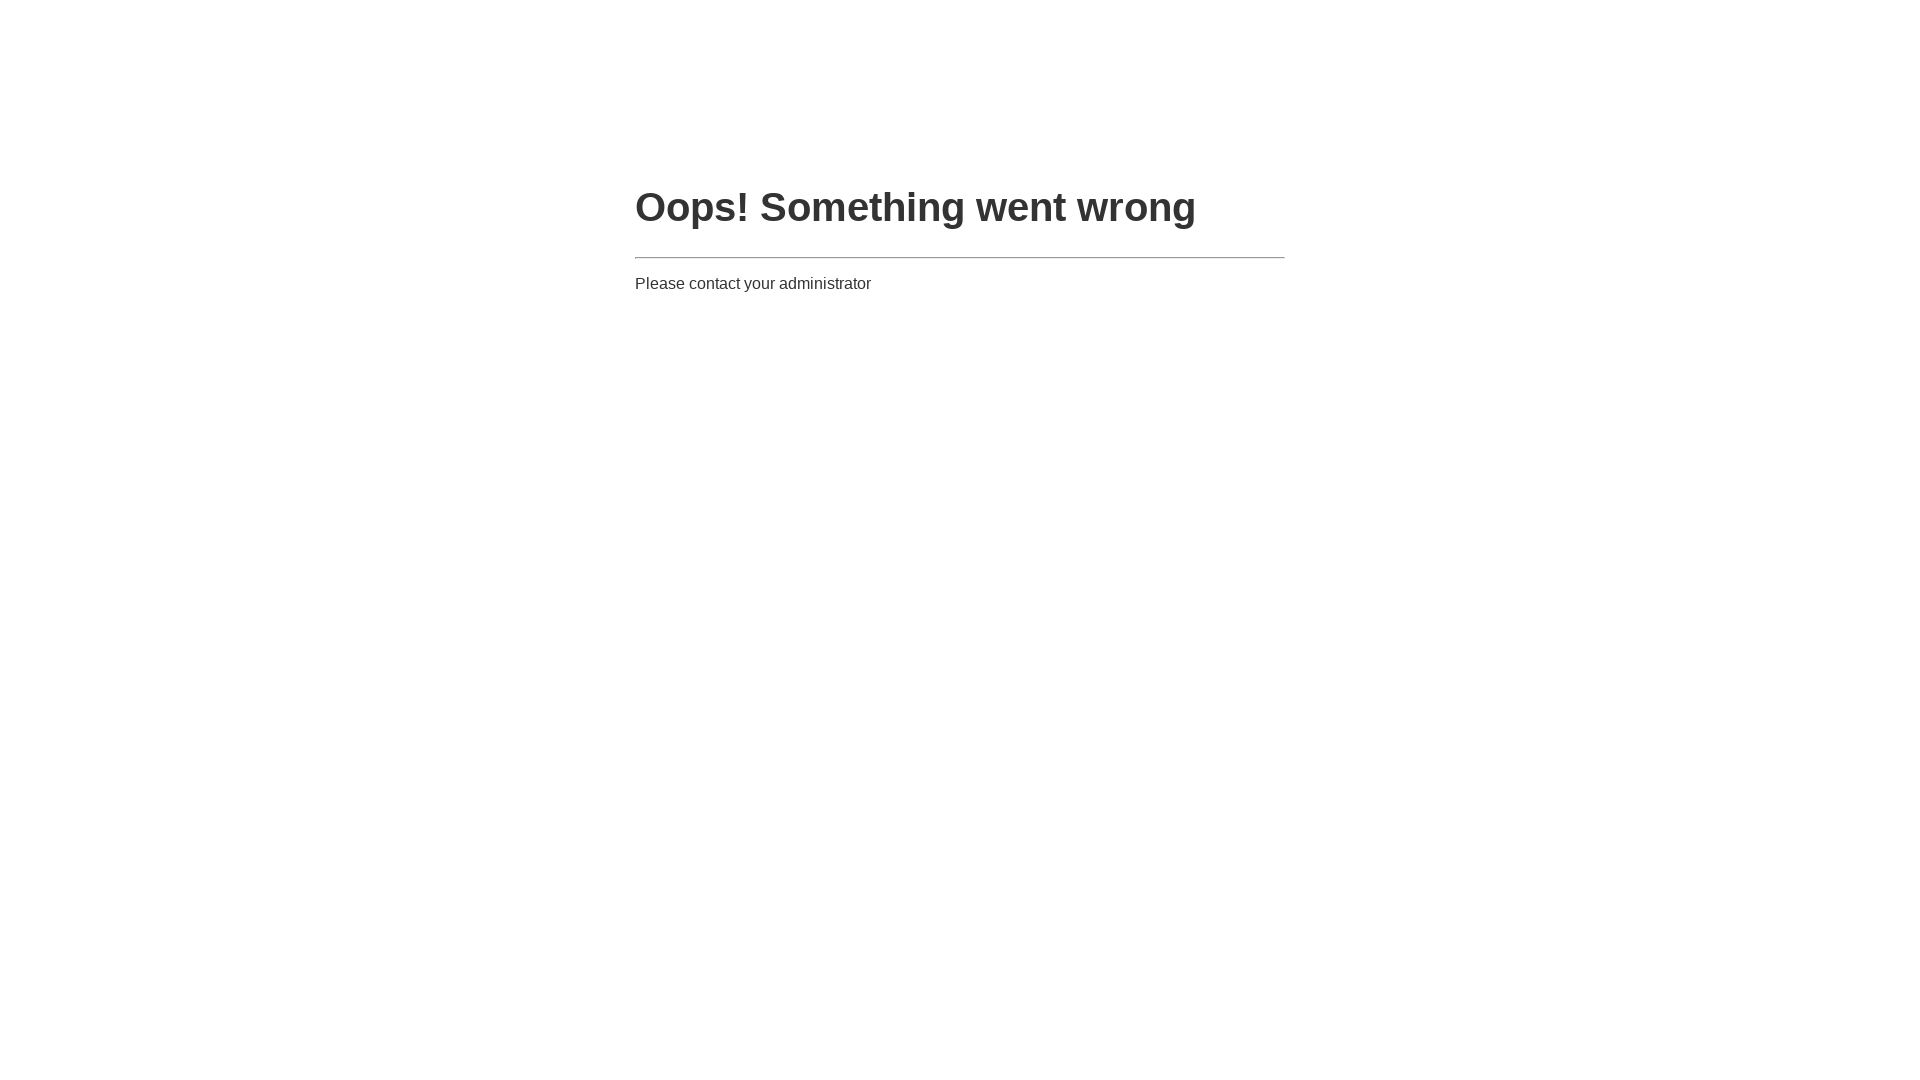

Waited for page to fully load (networkidle)
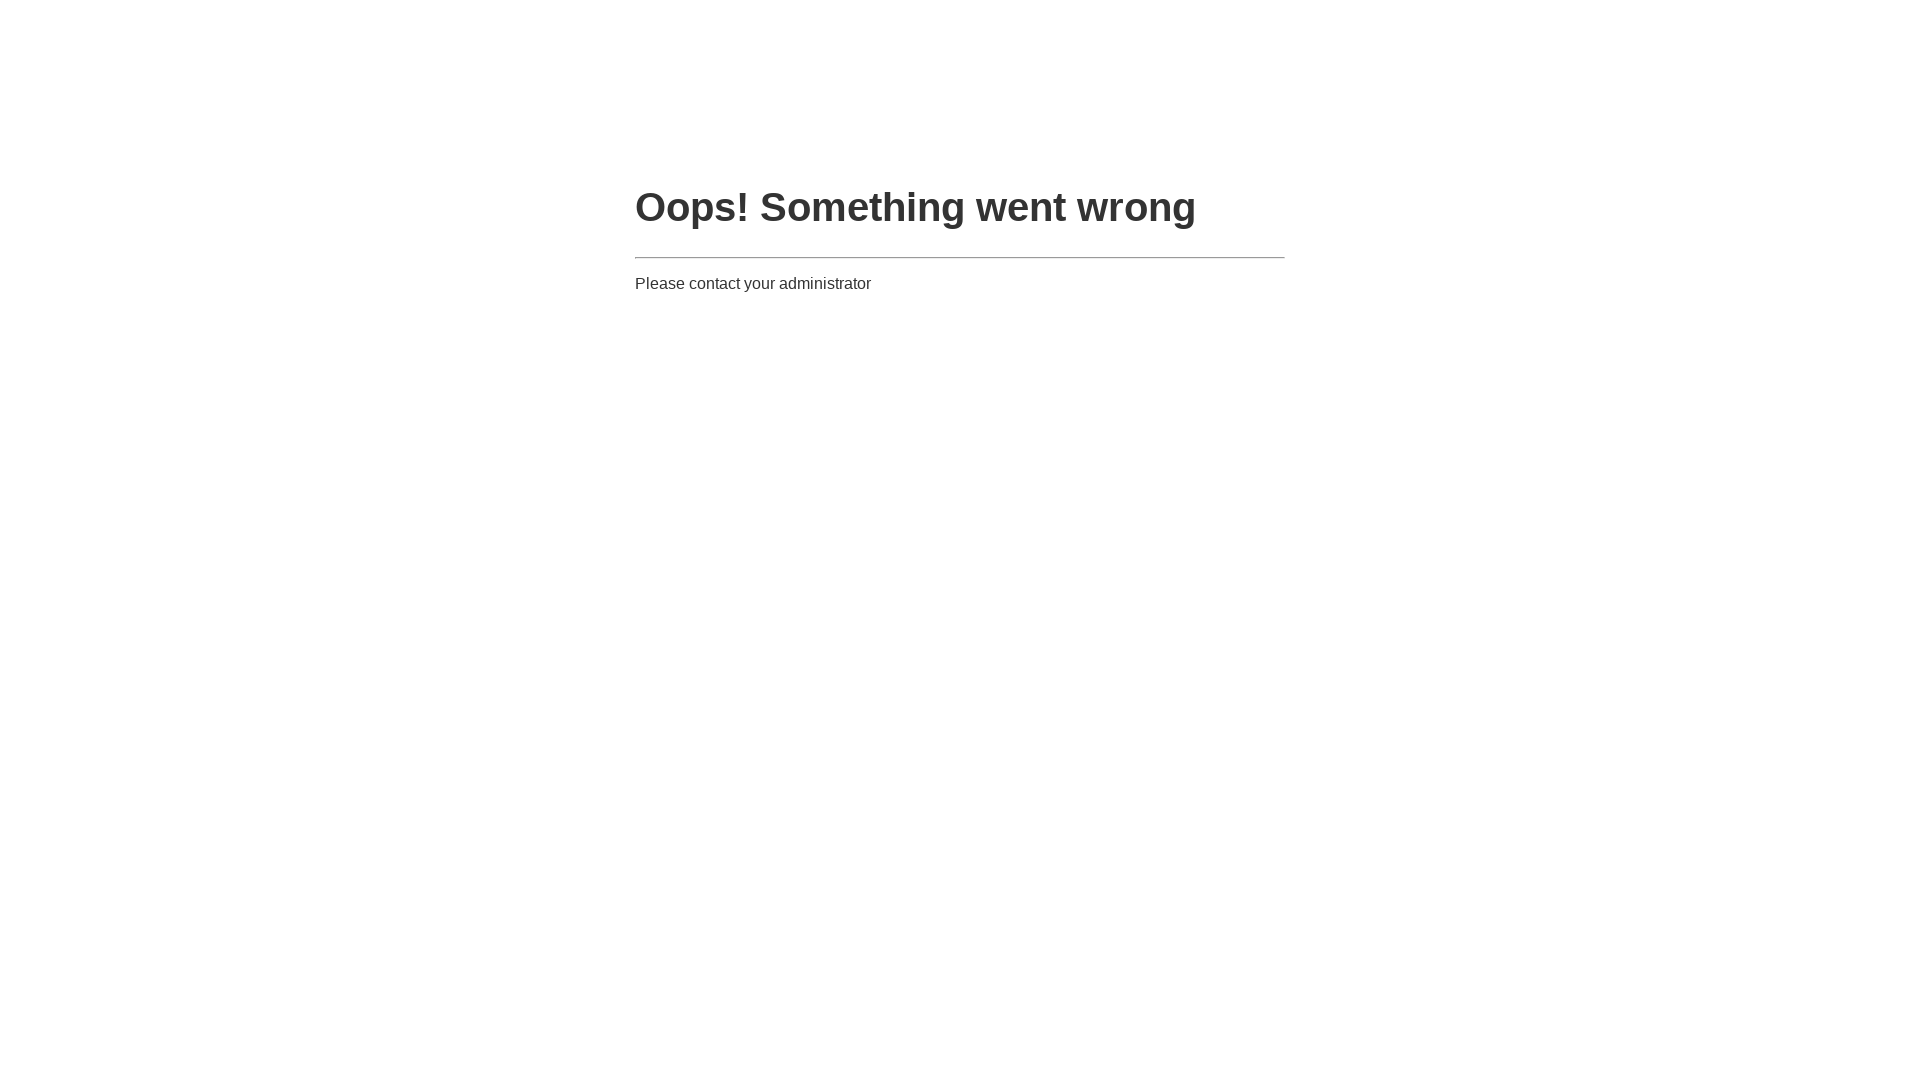

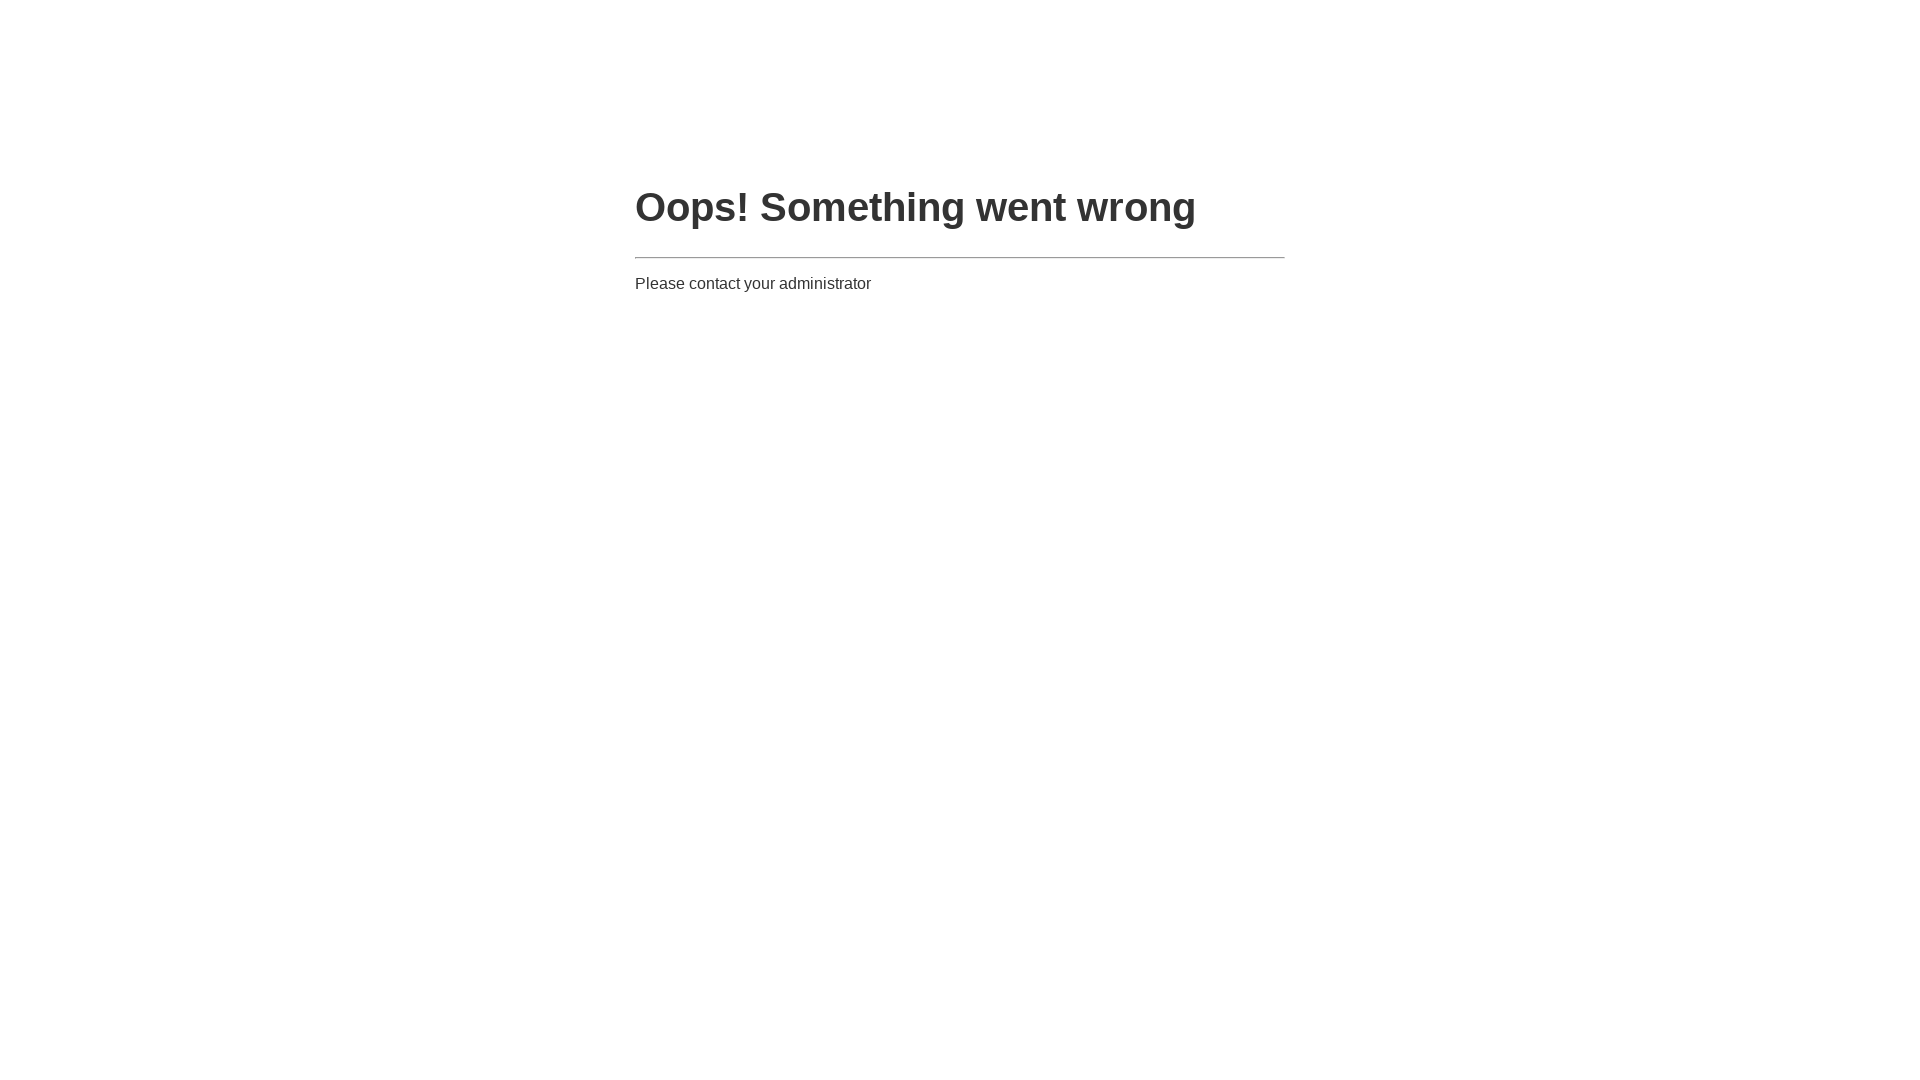